Tests dynamic controls functionality by clicking the "Remove" button and waiting for the checkbox to disappear

Starting URL: http://the-internet.herokuapp.com/dynamic_controls

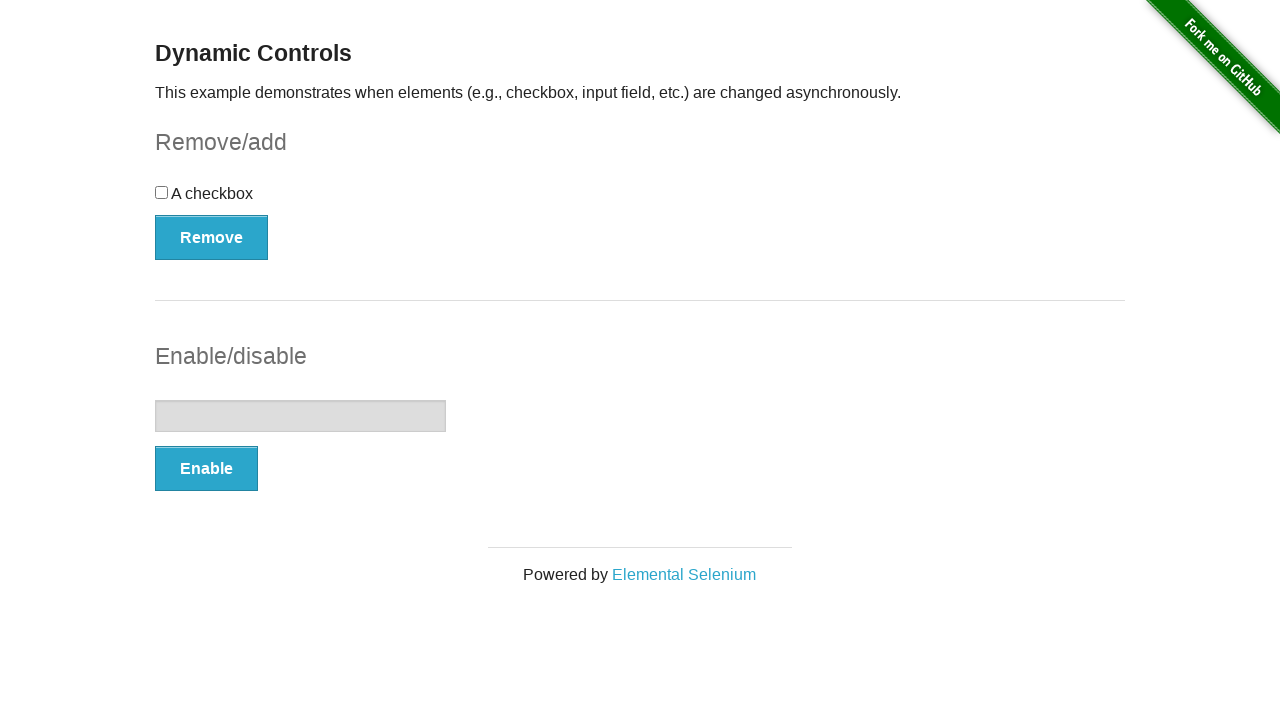

Navigated to dynamic controls page
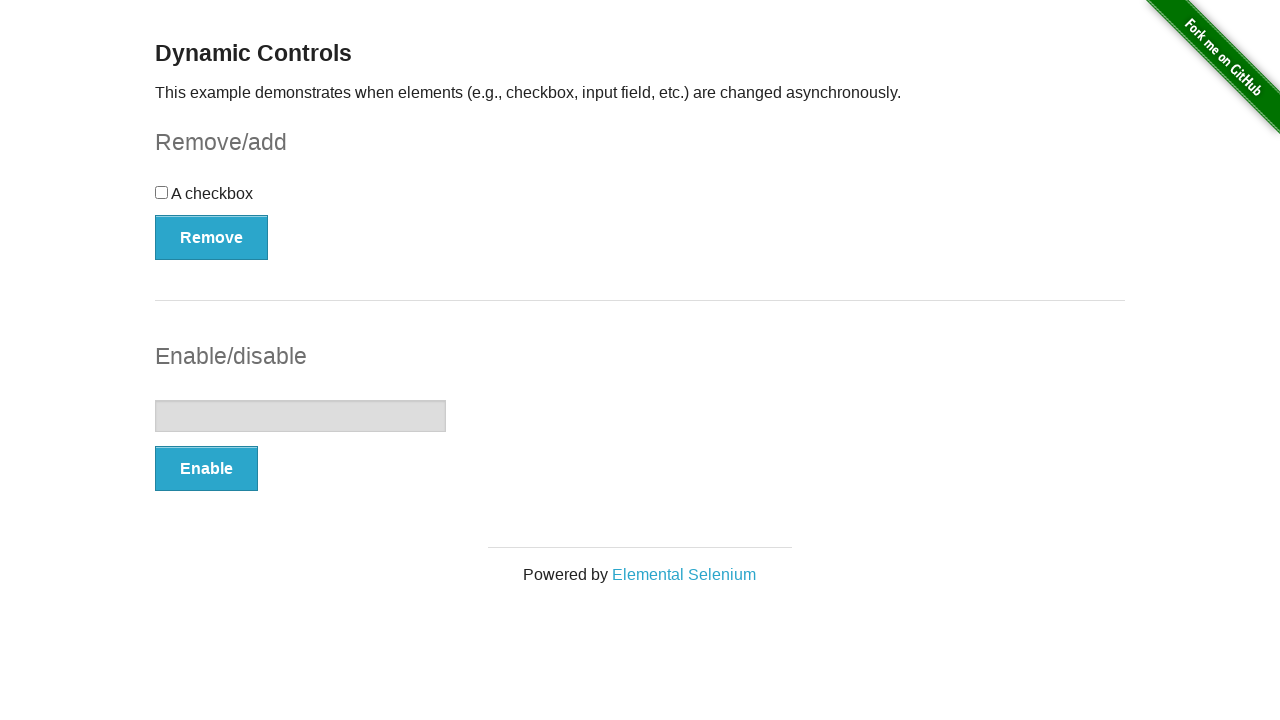

Clicked the 'Remove' button to remove the checkbox at (212, 237) on xpath=//*[@id='checkbox-example']/button
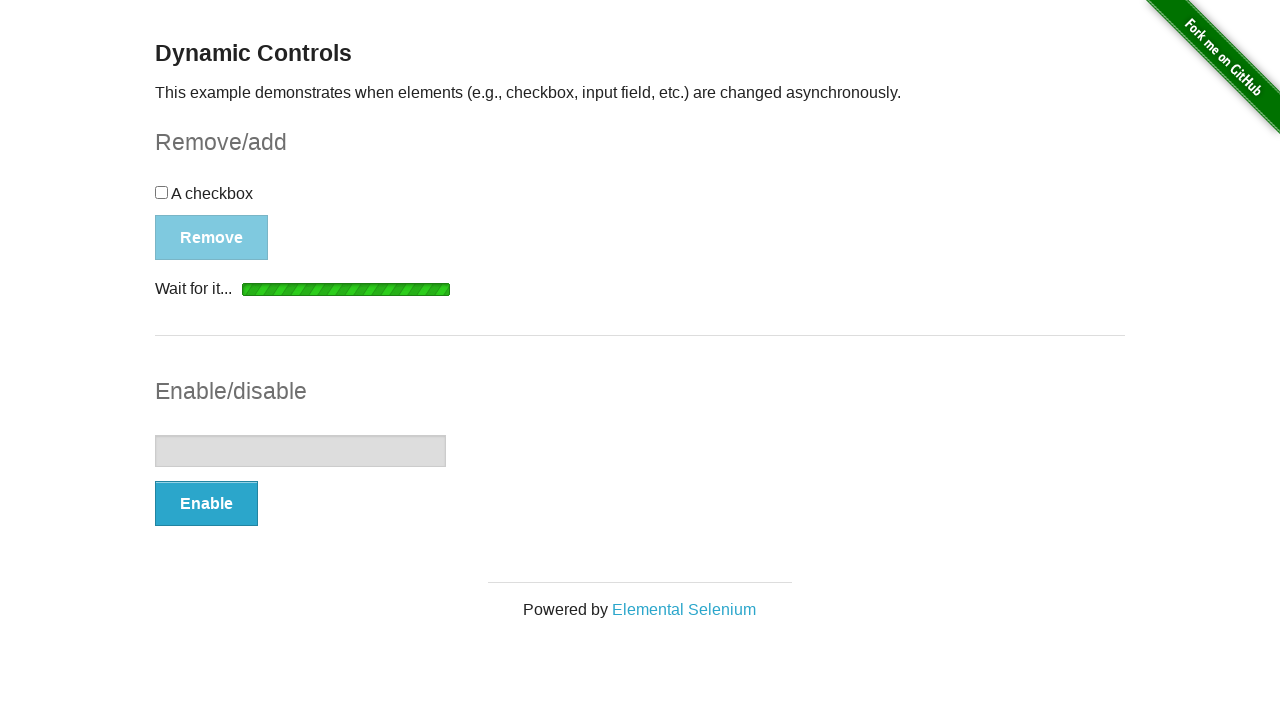

Waited for the 'It's gone!' message to appear indicating checkbox was removed
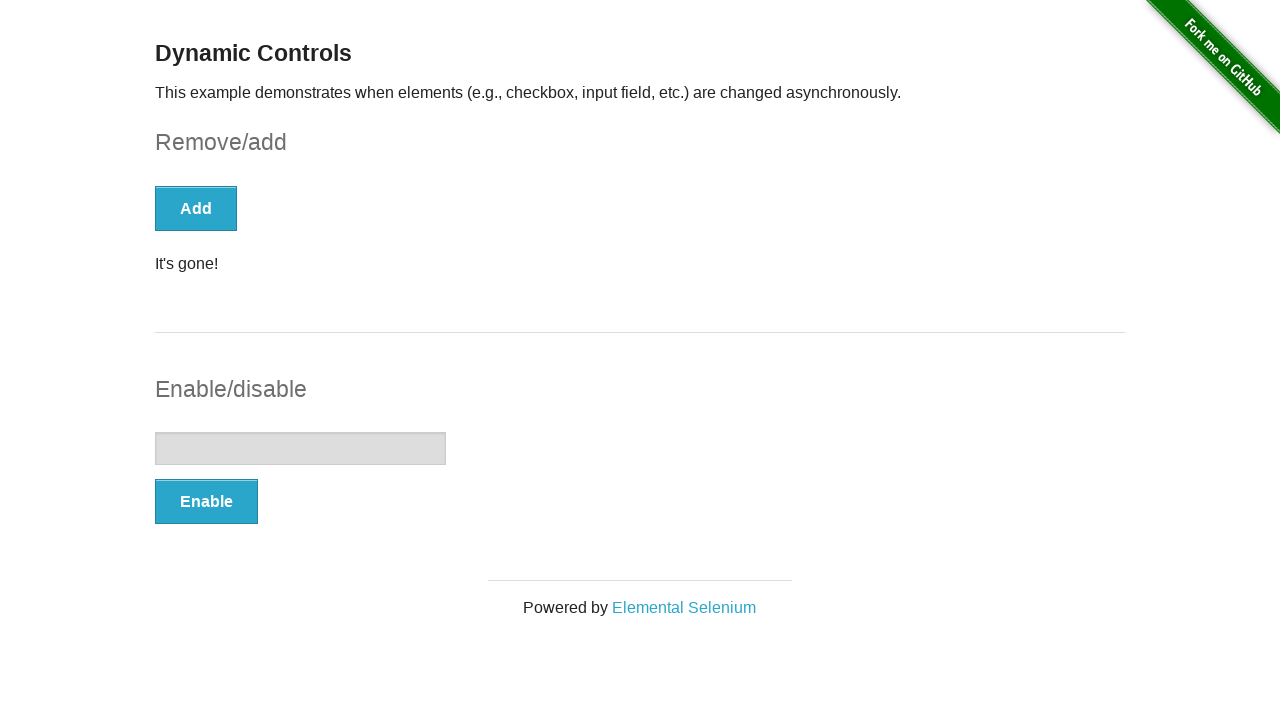

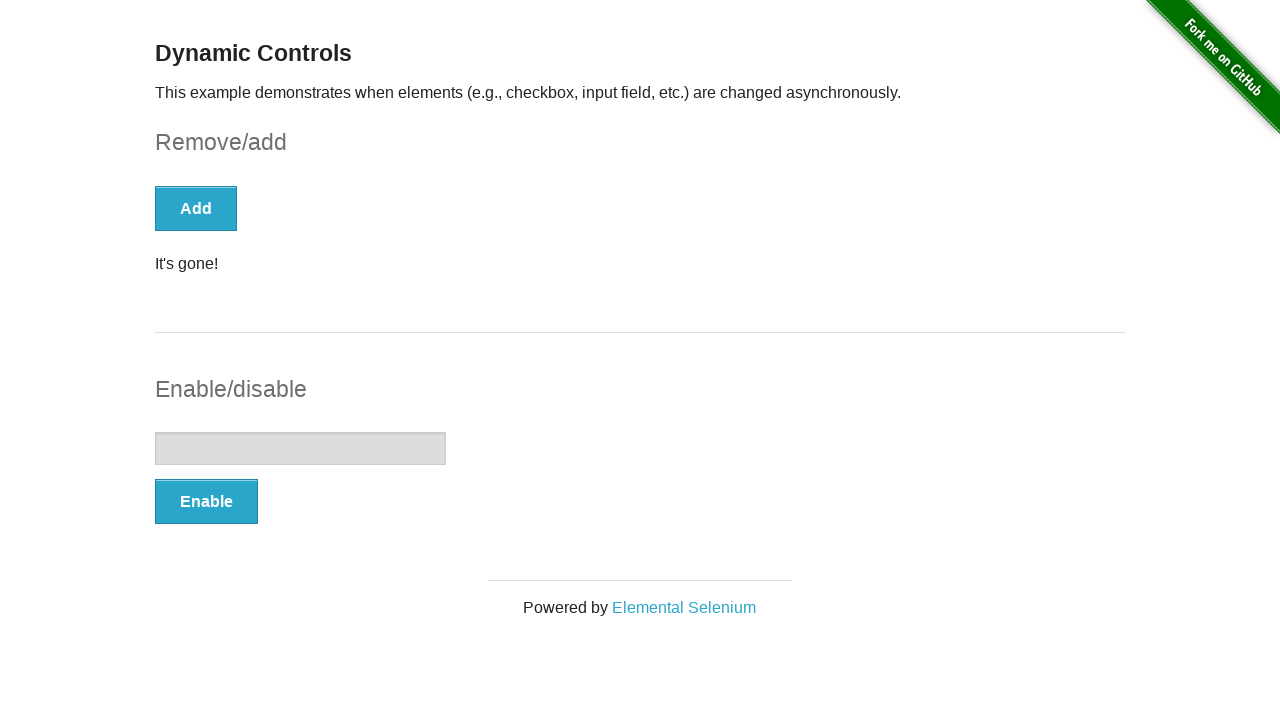